Tests the Catalog listing by verifying exactly 3 cats are listed

Starting URL: https://cs1632.appspot.com/

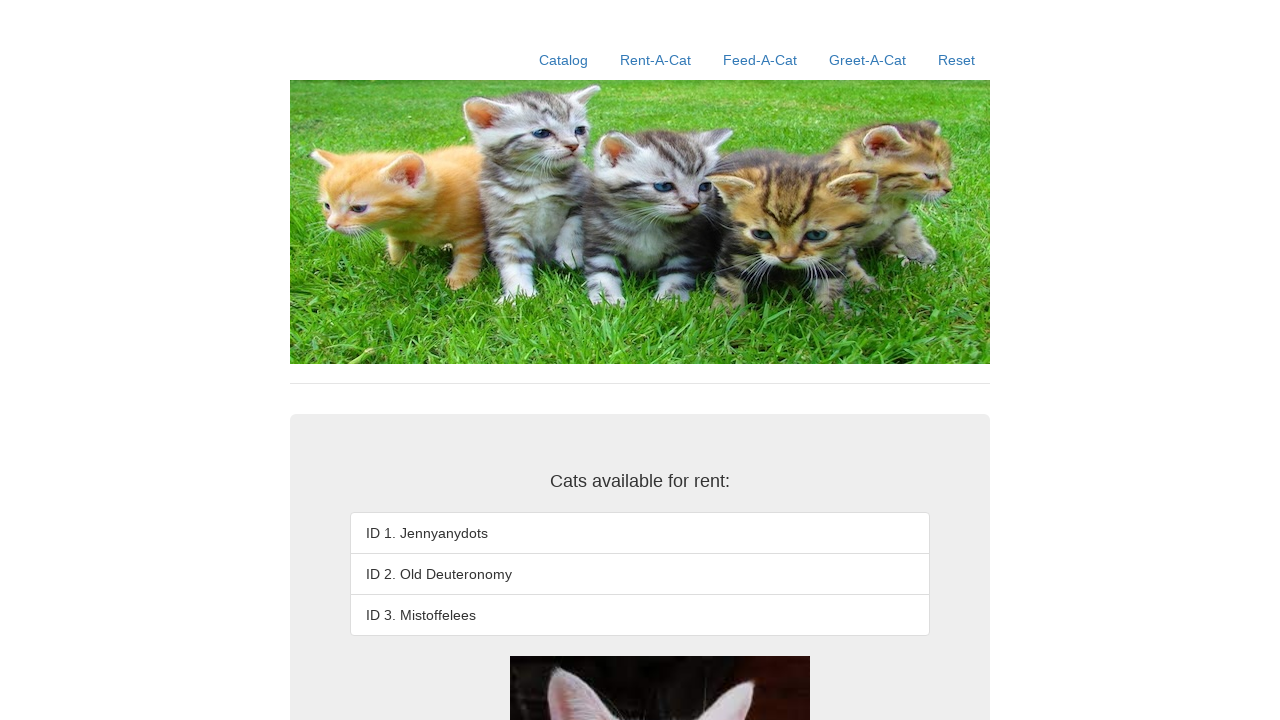

Clicked Catalog link at (564, 60) on a:has-text('Catalog')
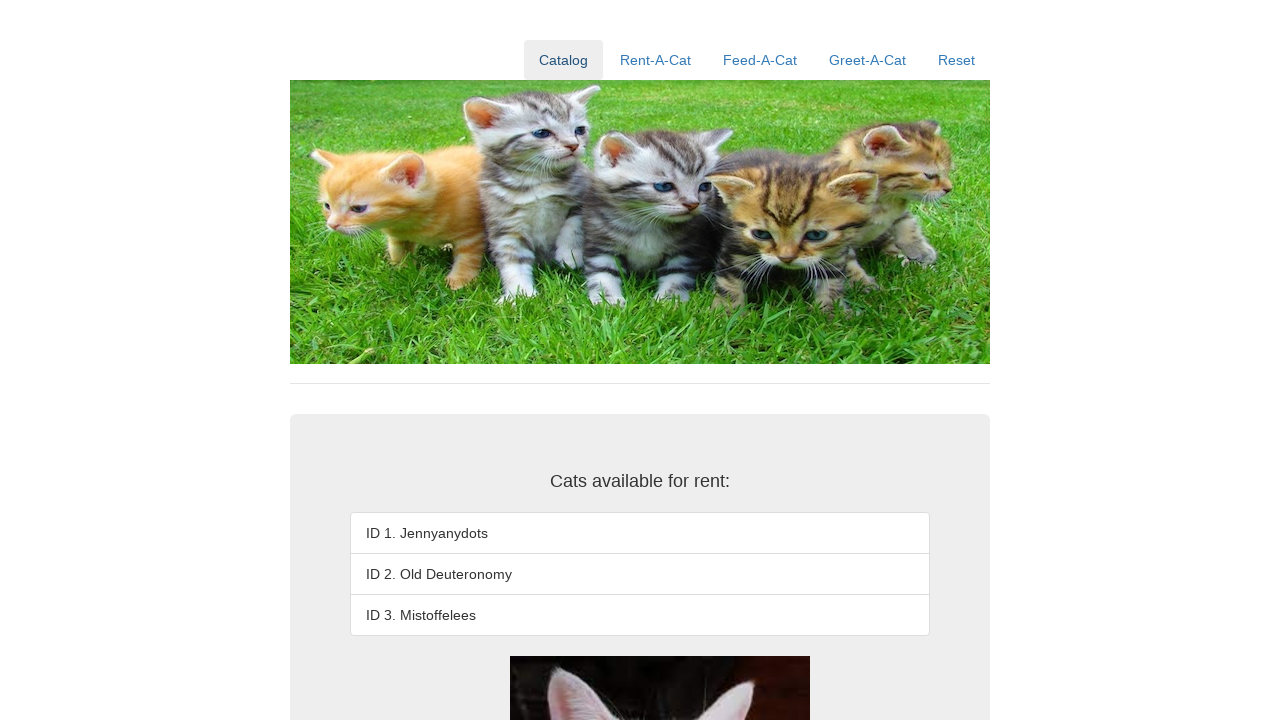

Waited for third cat listing item to load
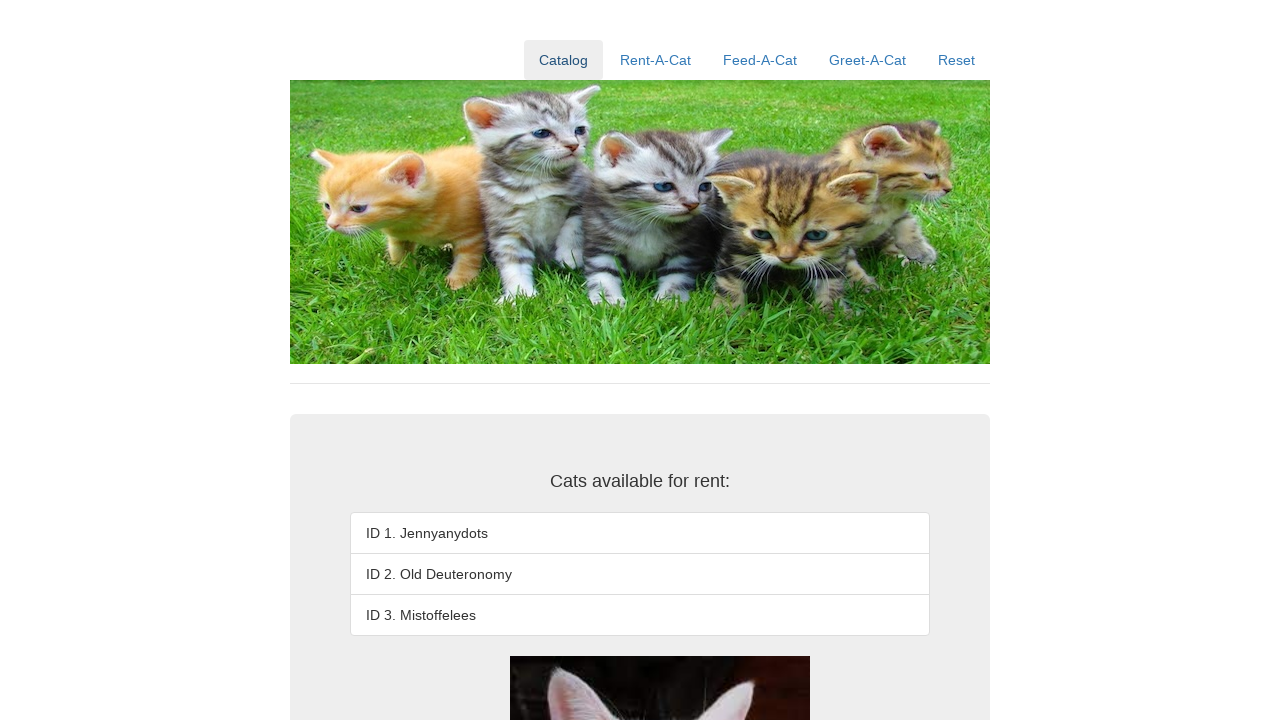

Verified third cat listing item exists
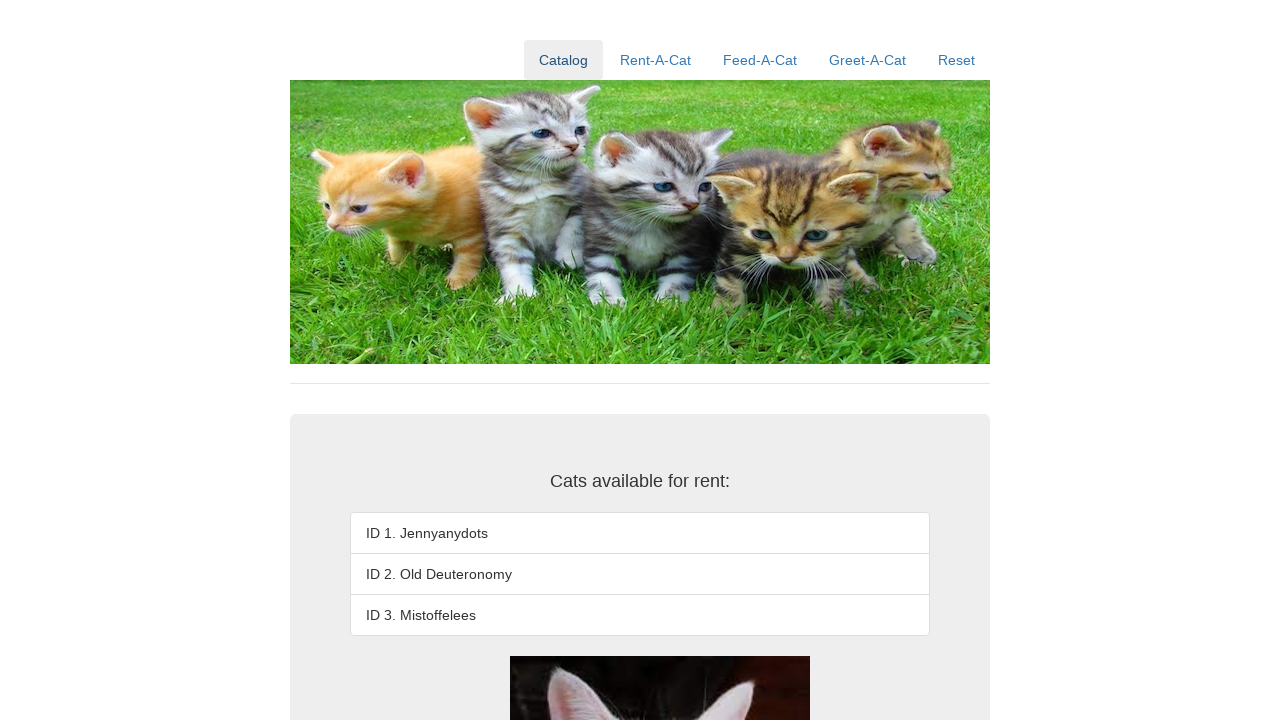

Verified fourth cat listing item does not exist (exactly 3 cats listed)
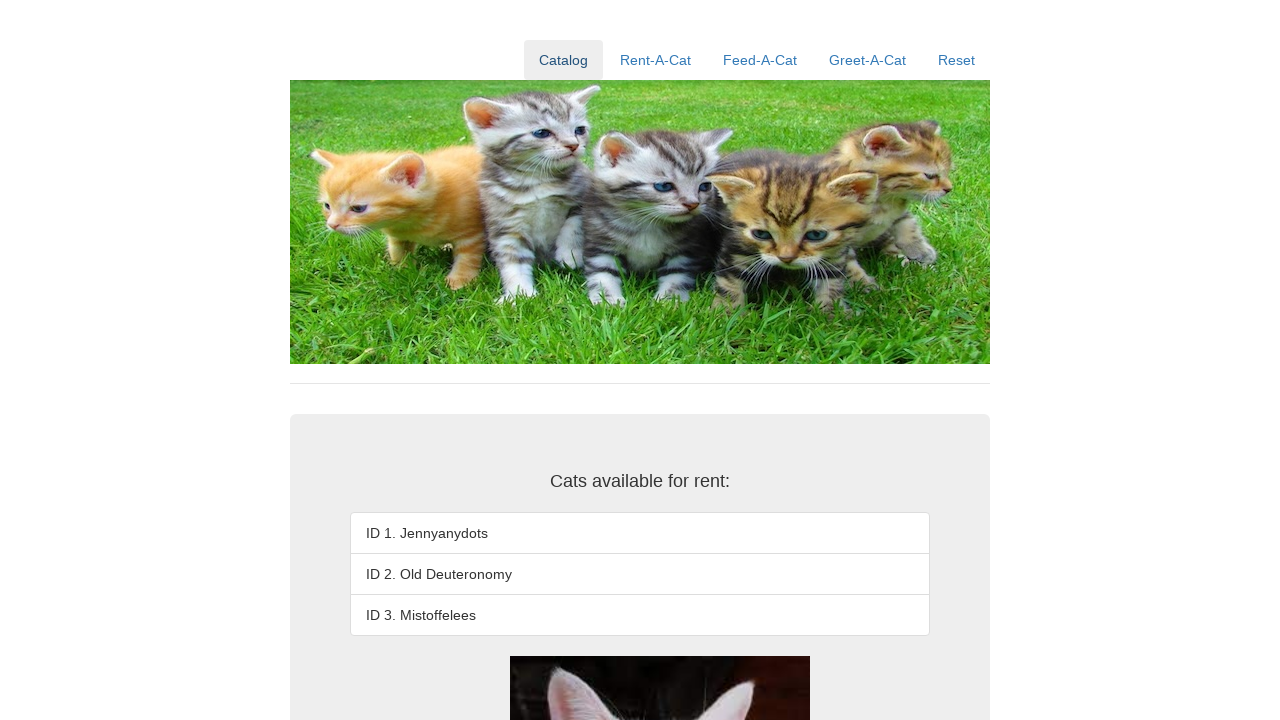

Verified third cat name is 'ID 3. Mistoffelees'
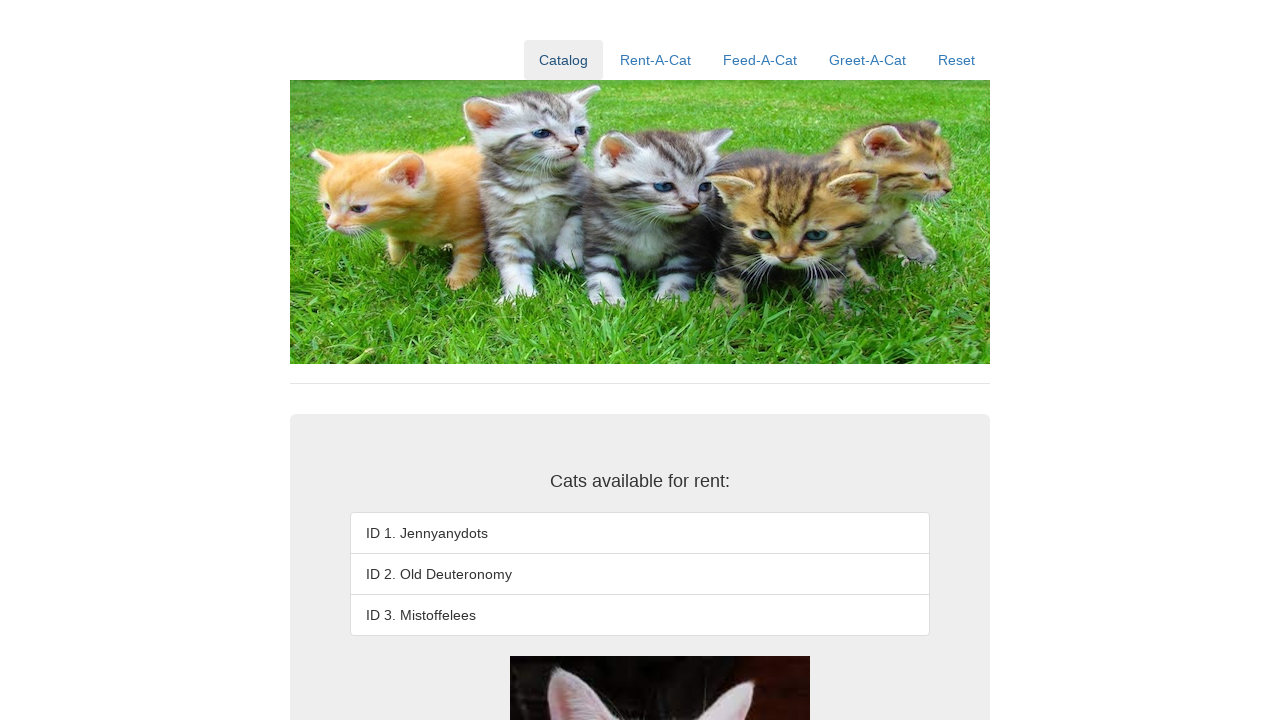

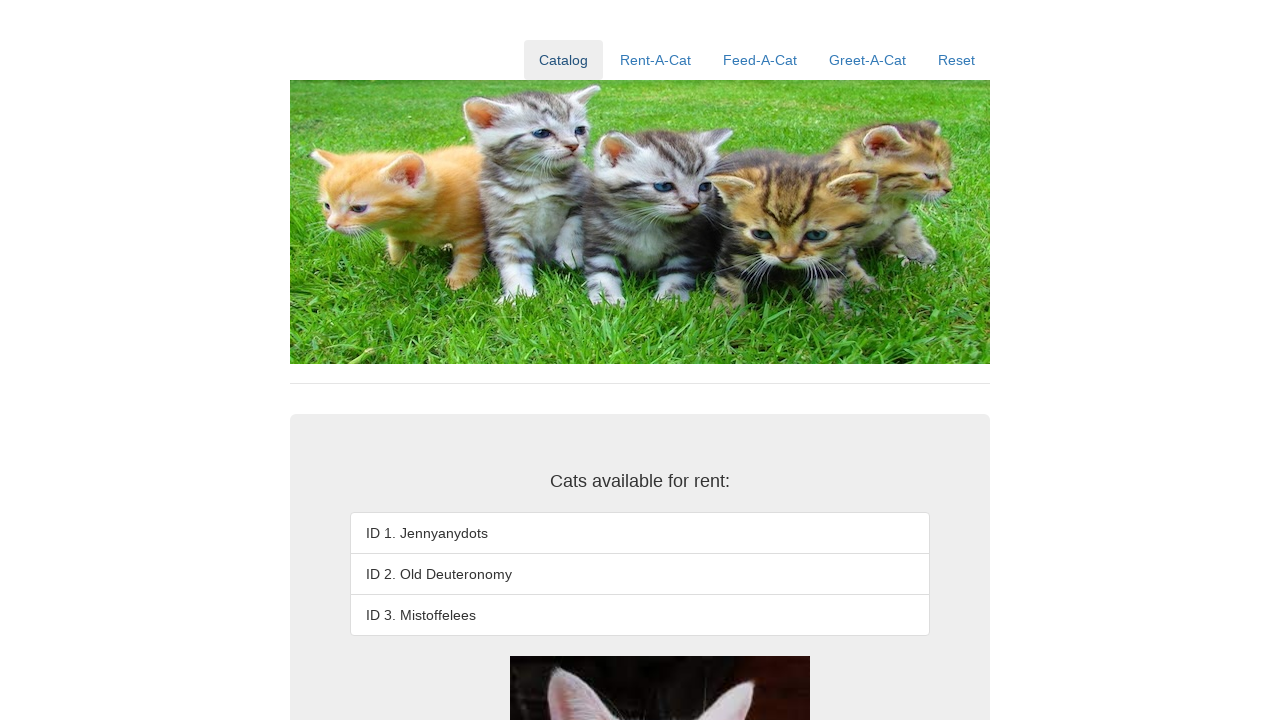